Tests browser navigation methods by navigating to a page, then using back and forward navigation controls to traverse browser history.

Starting URL: https://opensource-demo.orangehrmlive.com/web/index.php/auth/login

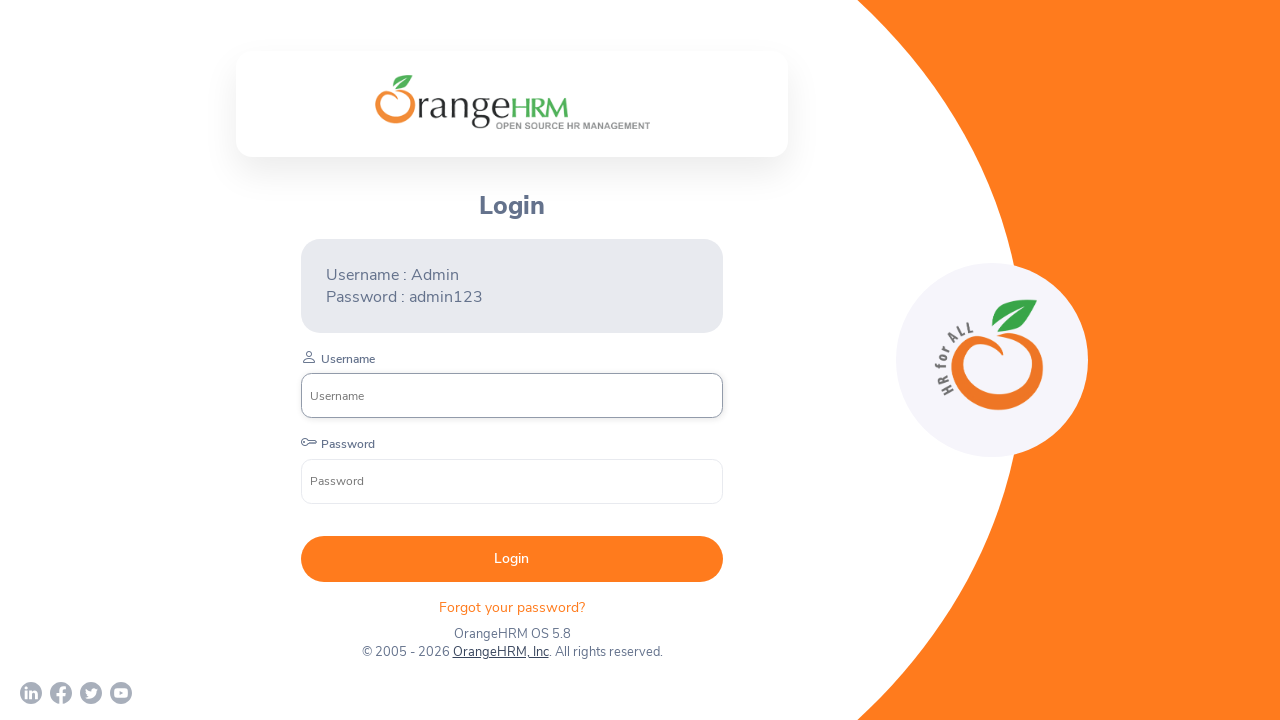

Navigated back in browser history
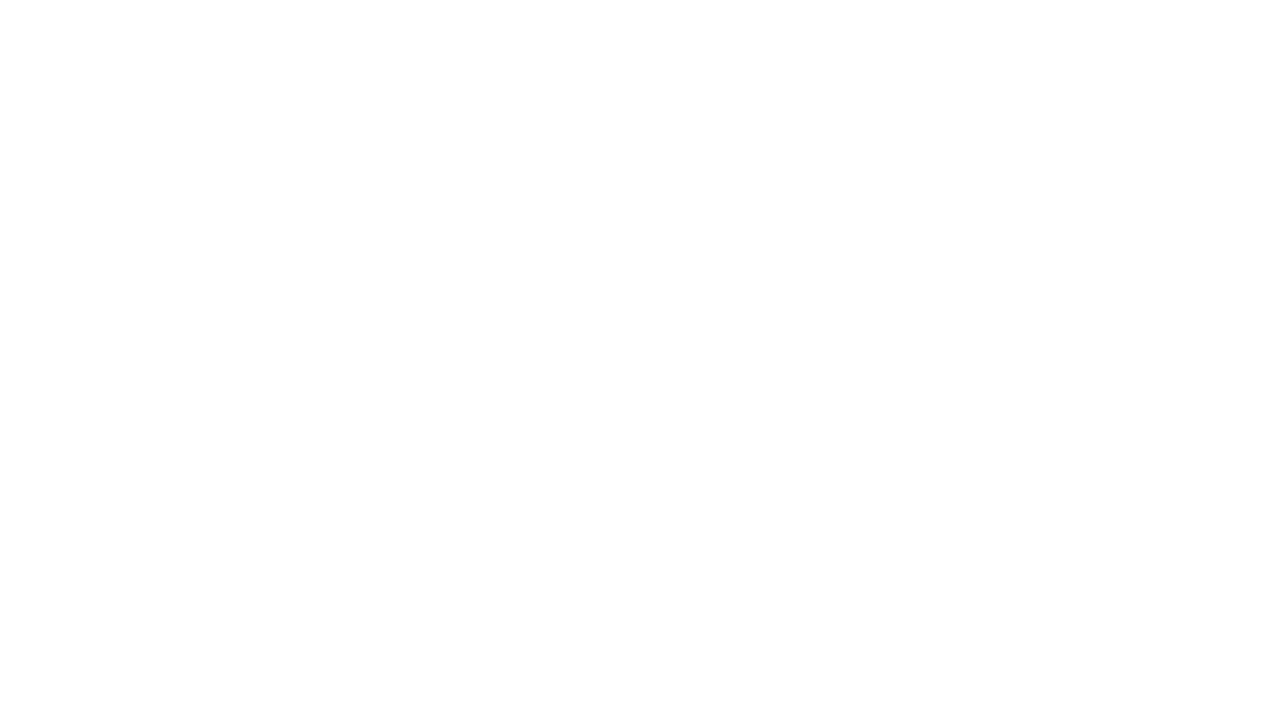

Navigated forward in browser history
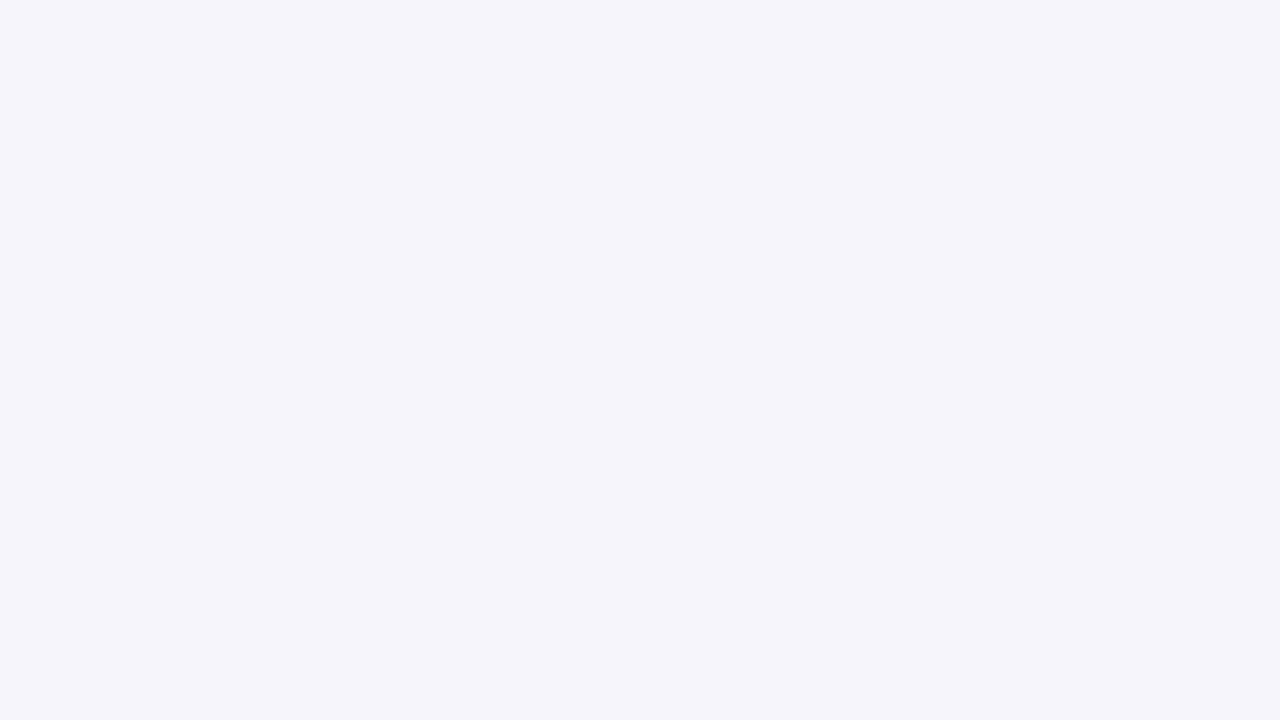

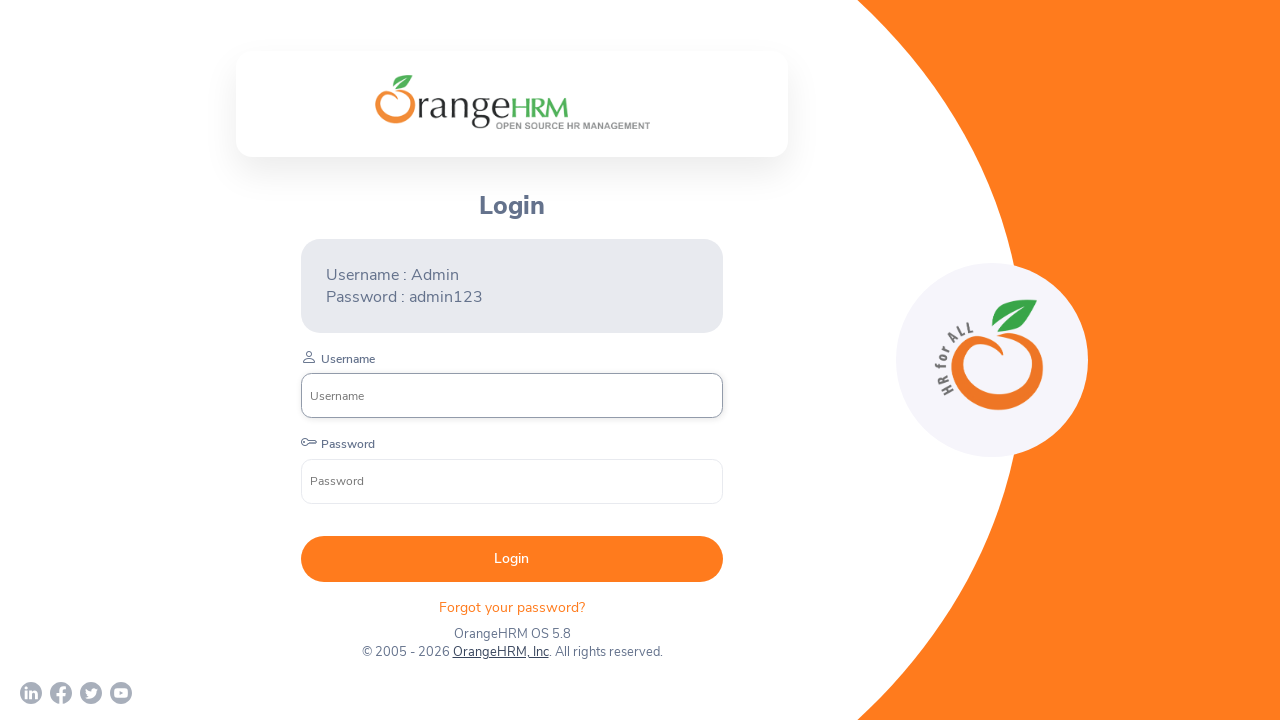